Tests filtering to display only active (incomplete) items

Starting URL: https://demo.playwright.dev/todomvc

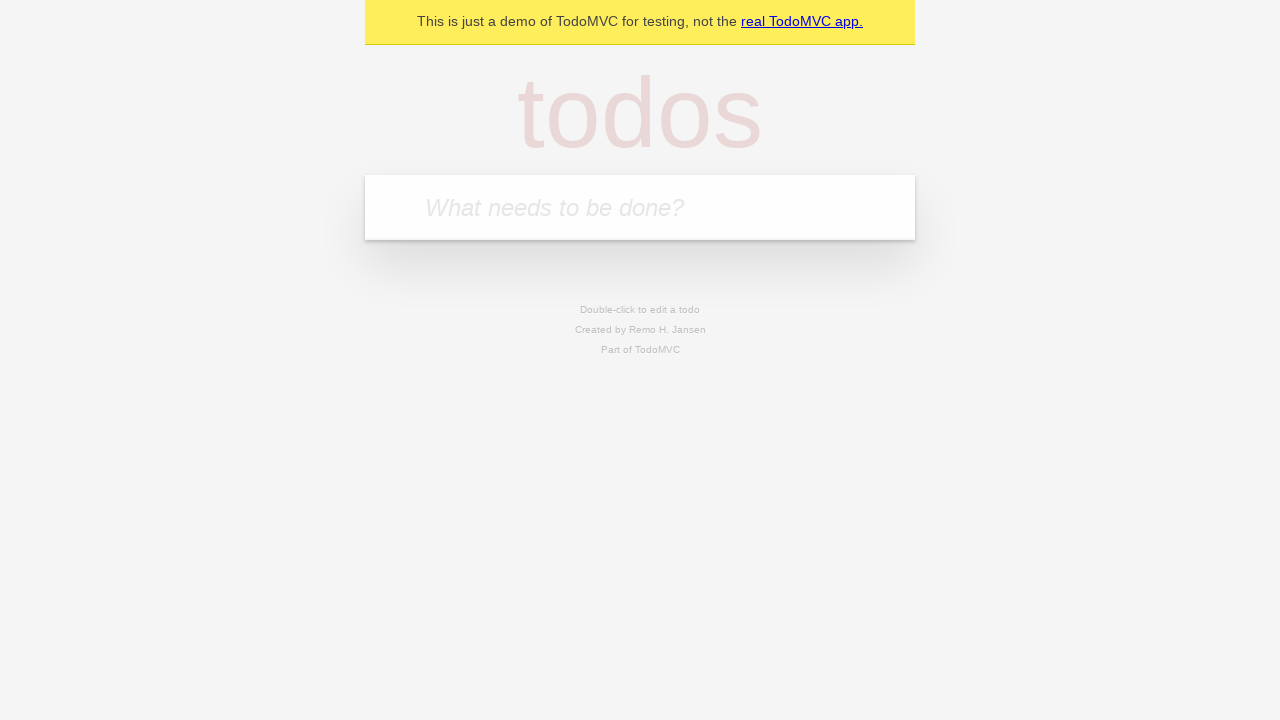

Located the 'What needs to be done?' input field
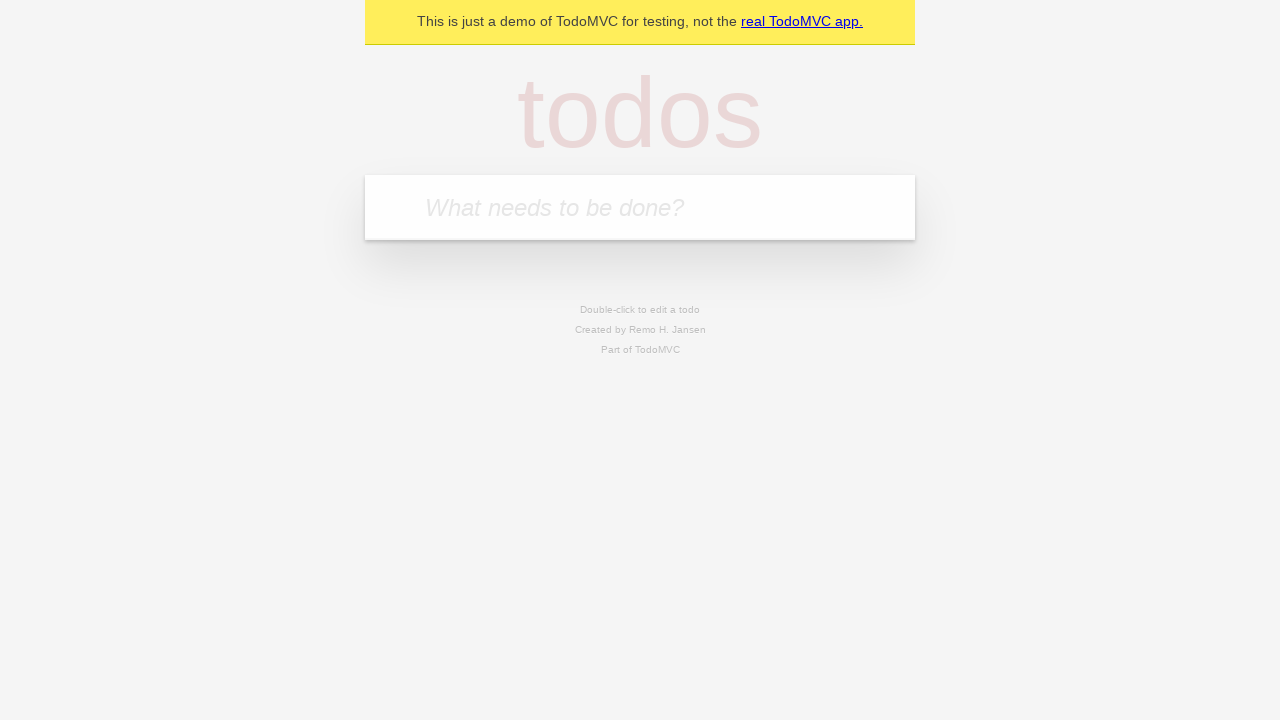

Filled todo input with 'buy some cheese' on internal:attr=[placeholder="What needs to be done?"i]
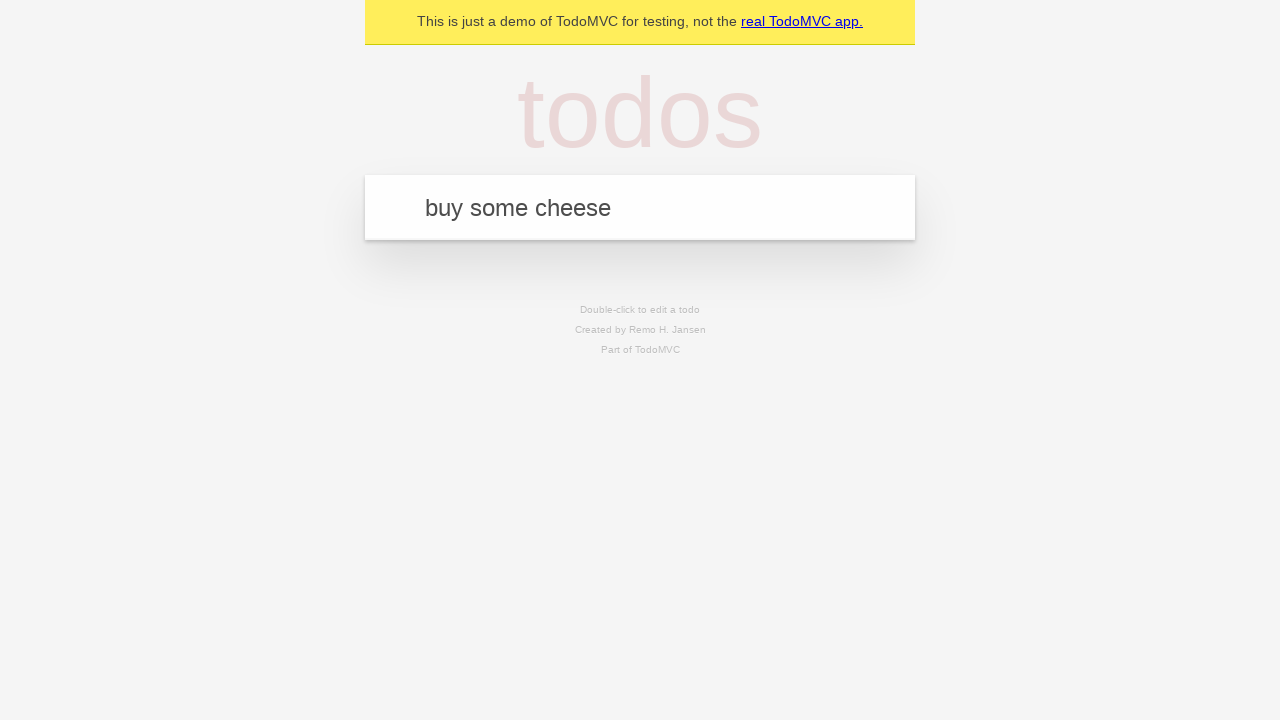

Pressed Enter to create todo 'buy some cheese' on internal:attr=[placeholder="What needs to be done?"i]
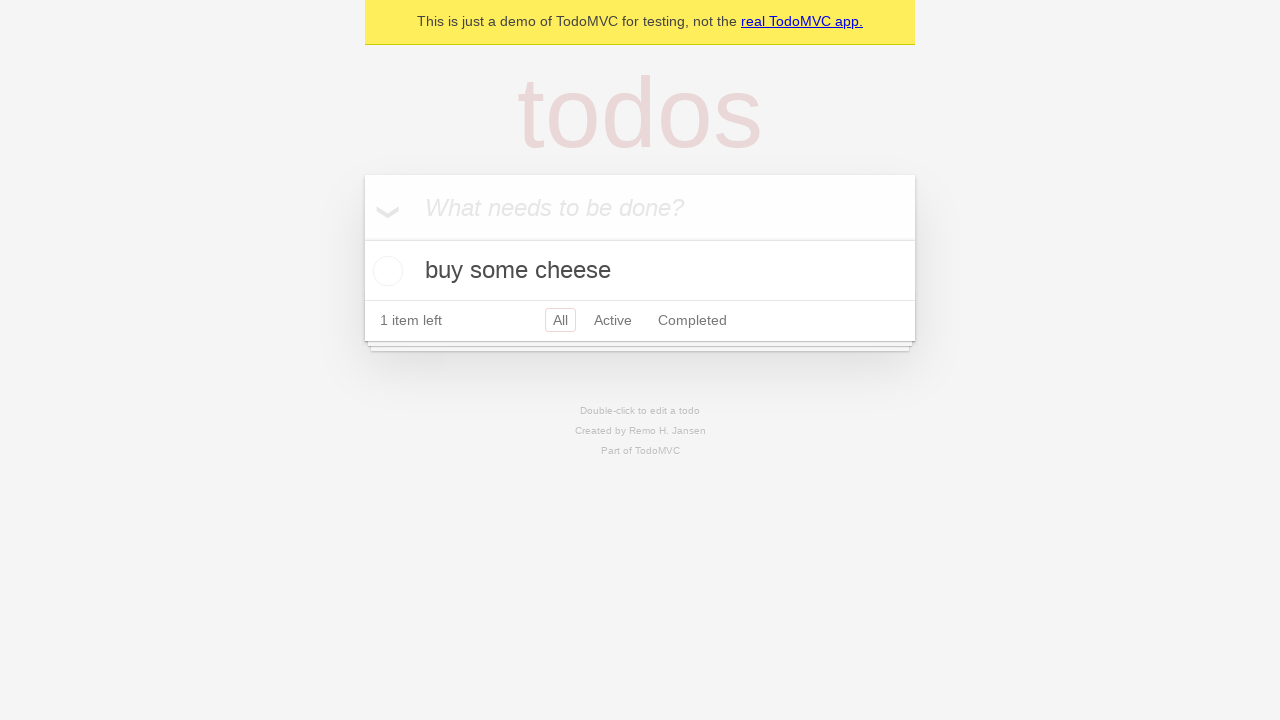

Filled todo input with 'feed the cat' on internal:attr=[placeholder="What needs to be done?"i]
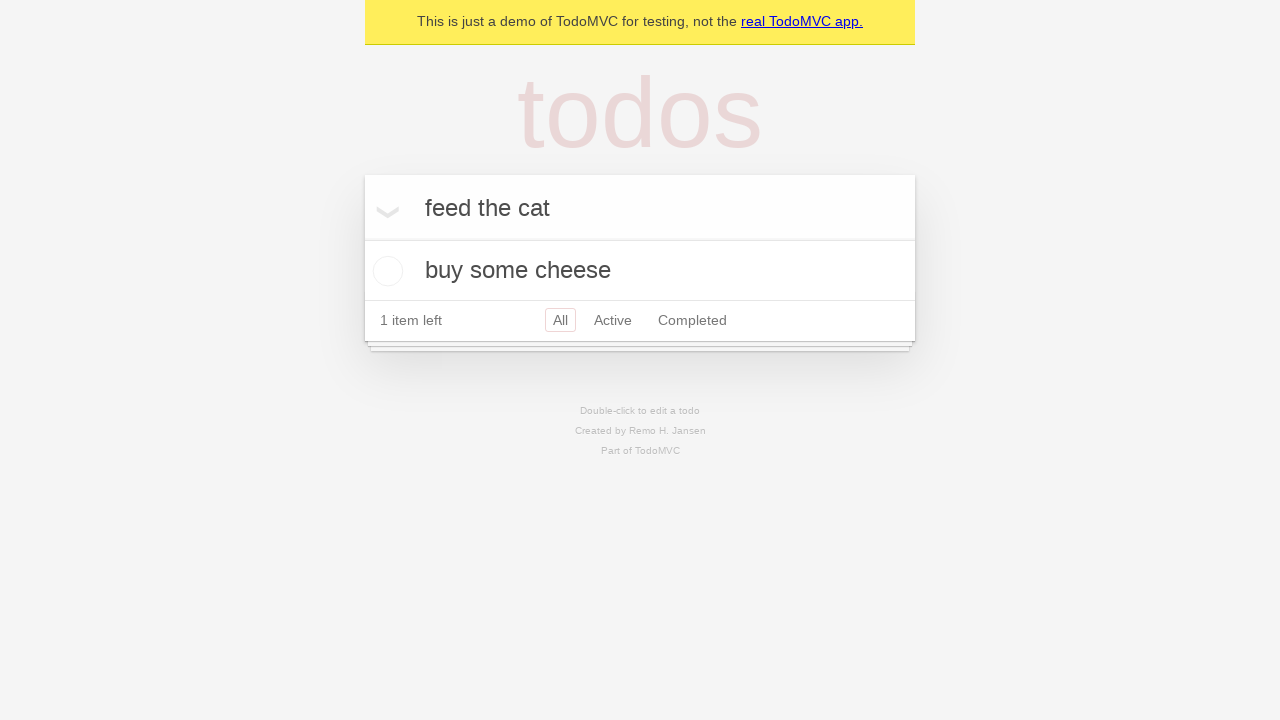

Pressed Enter to create todo 'feed the cat' on internal:attr=[placeholder="What needs to be done?"i]
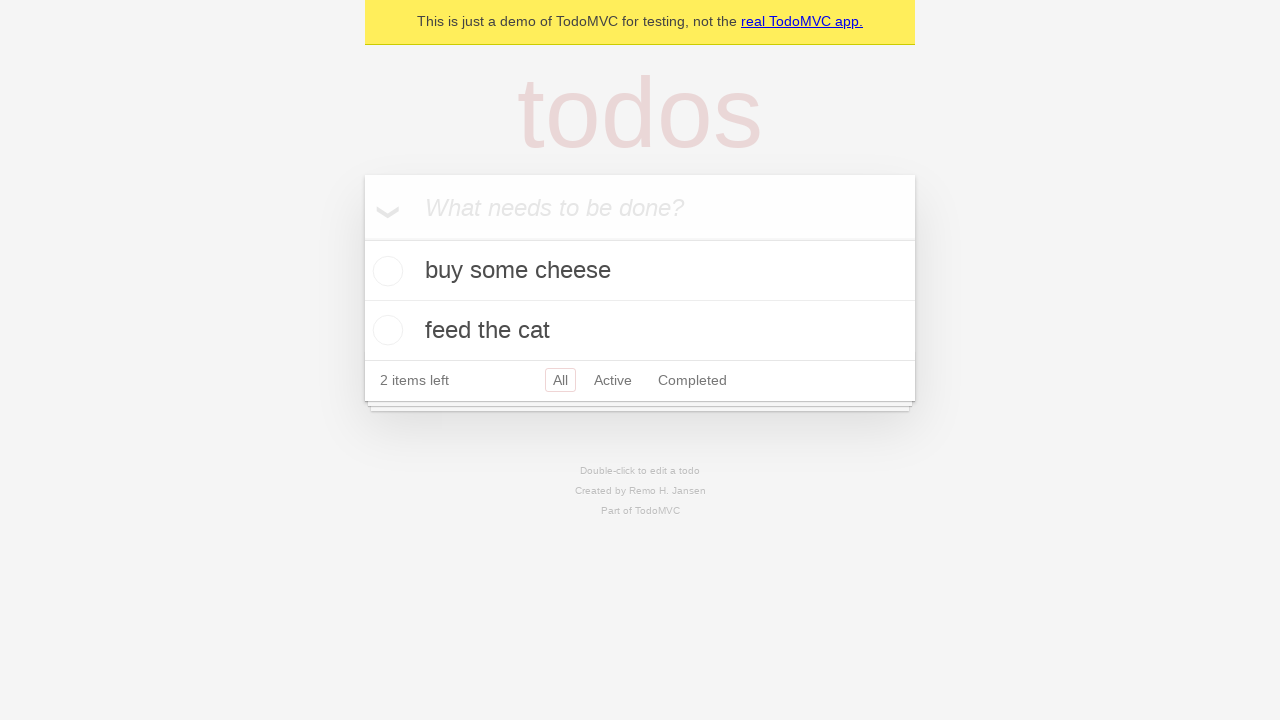

Filled todo input with 'book a doctors appointment' on internal:attr=[placeholder="What needs to be done?"i]
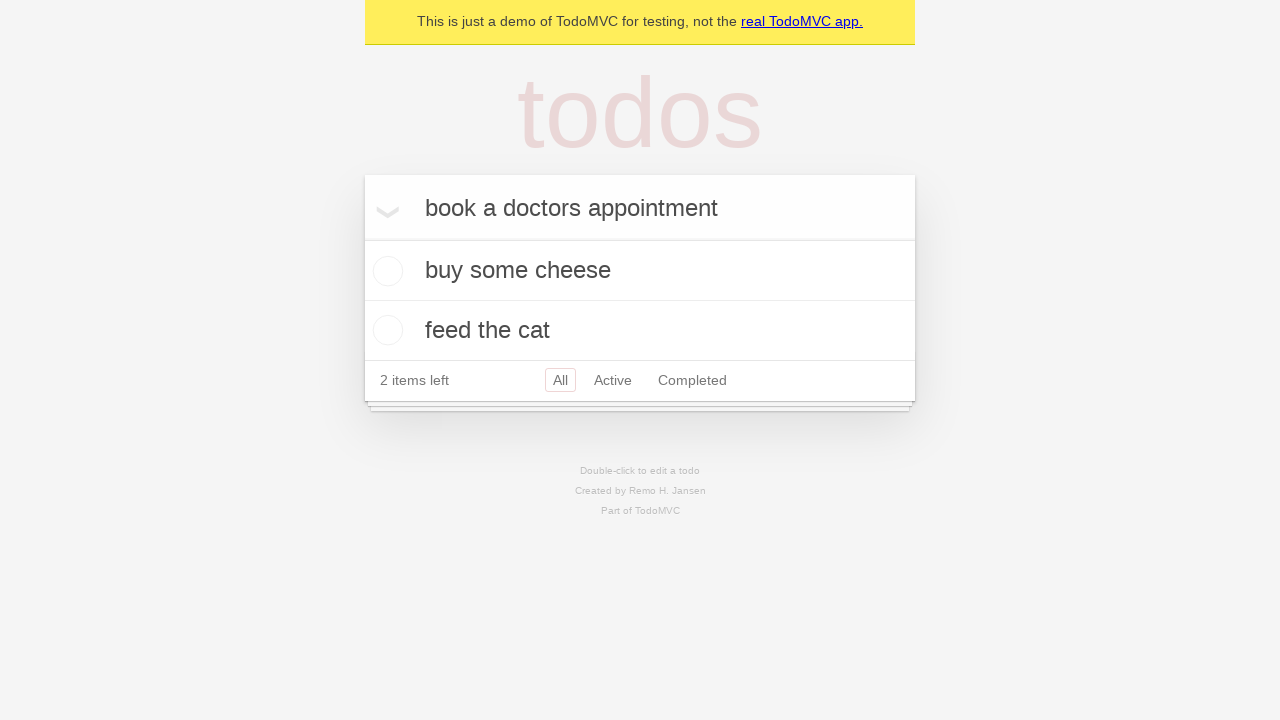

Pressed Enter to create todo 'book a doctors appointment' on internal:attr=[placeholder="What needs to be done?"i]
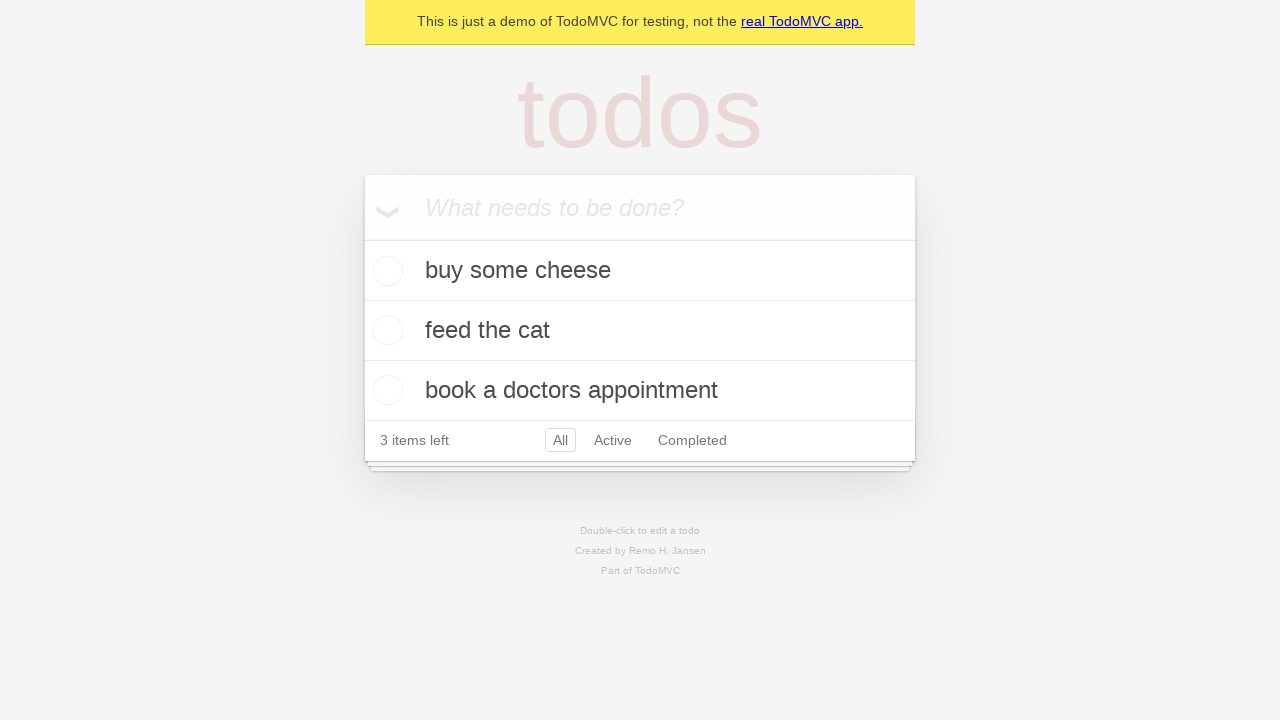

All 3 todo items have been created and are visible
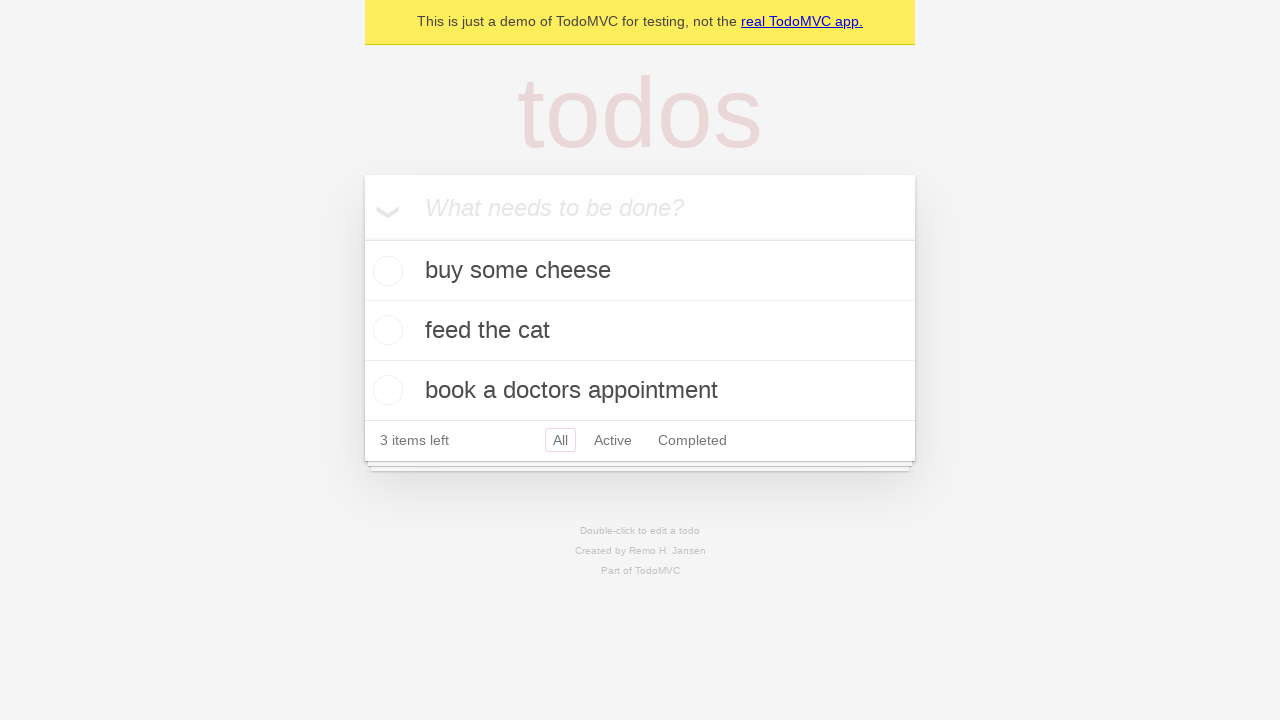

Marked the second todo item as complete at (385, 330) on internal:testid=[data-testid="todo-item"s] >> nth=1 >> internal:role=checkbox
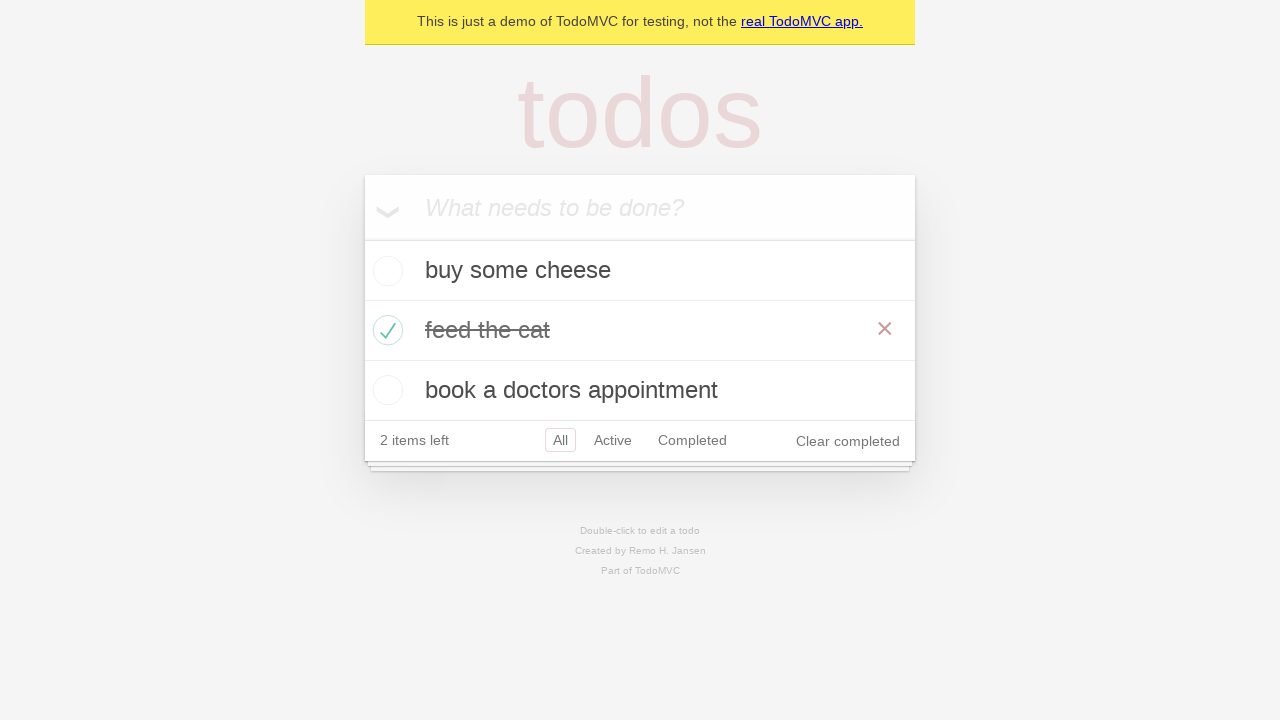

Clicked the 'Active' filter to display only incomplete items at (613, 440) on internal:role=link[name="Active"i]
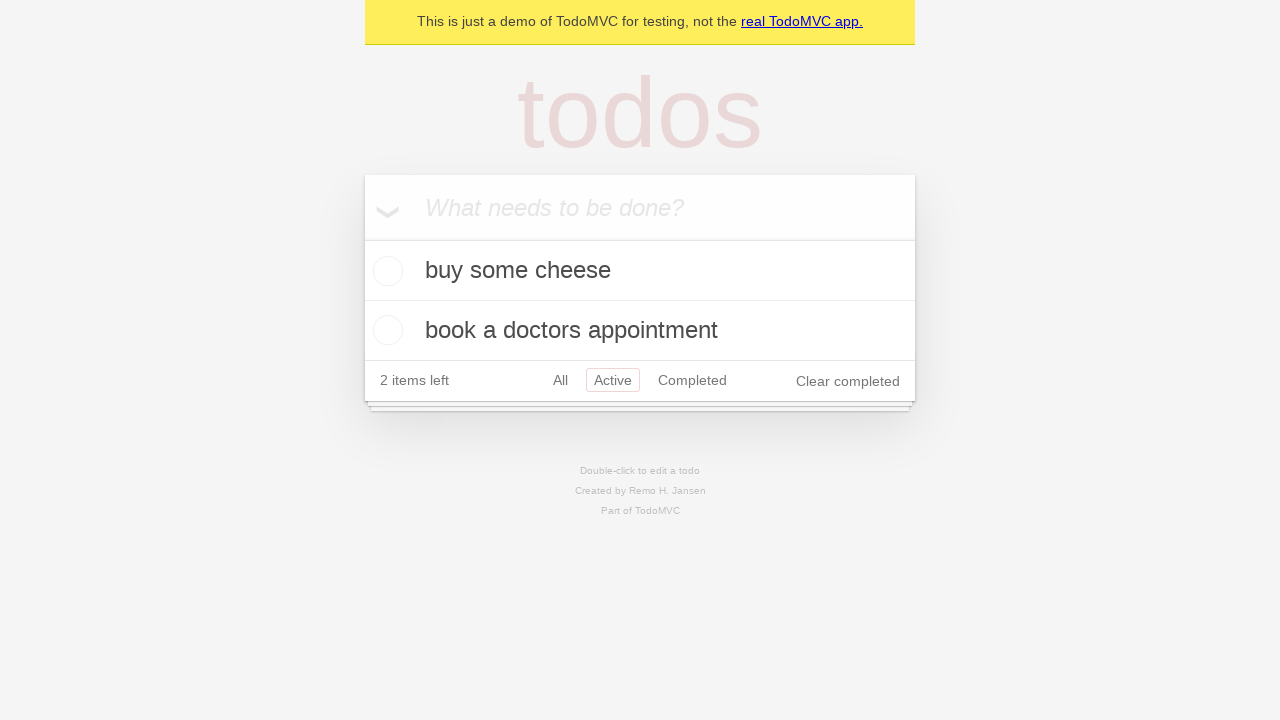

Filter applied successfully - 2 active (incomplete) items are now visible
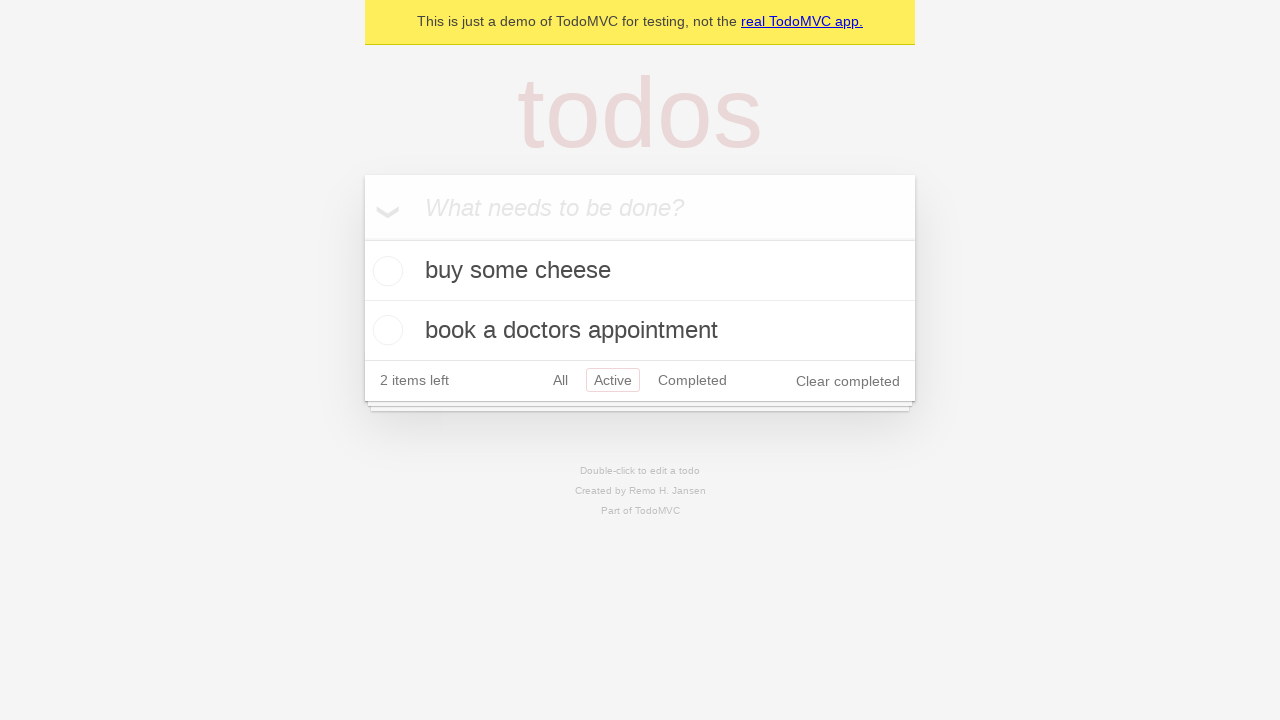

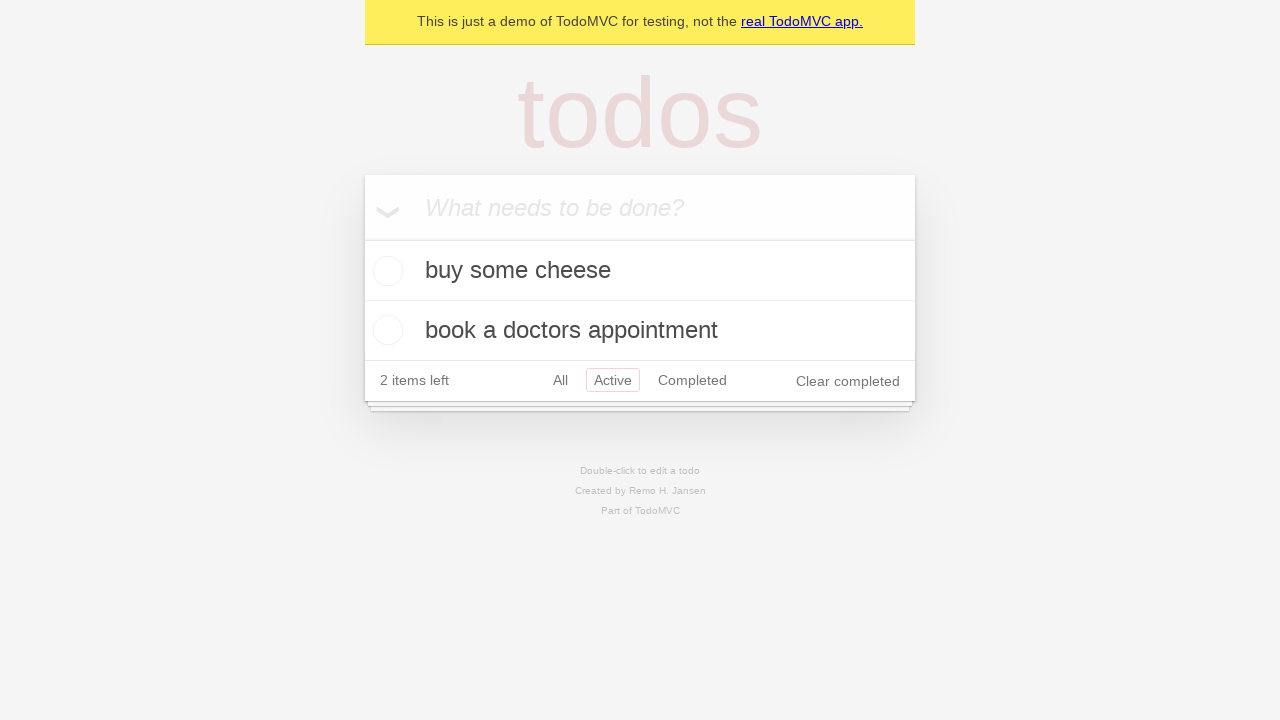